Tests responsive design on multiple device viewports and verifies the page title

Starting URL: https://www.saucedemo.com/

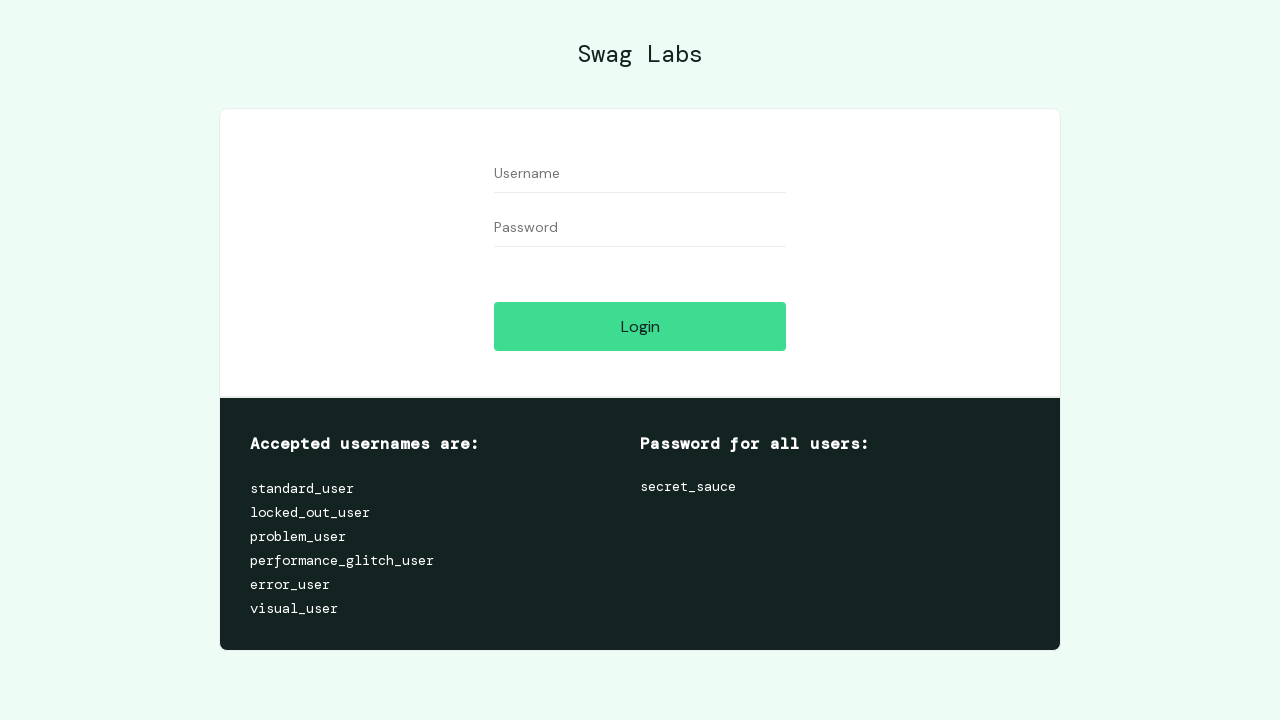

Set viewport size to iPhone 11 (414x896)
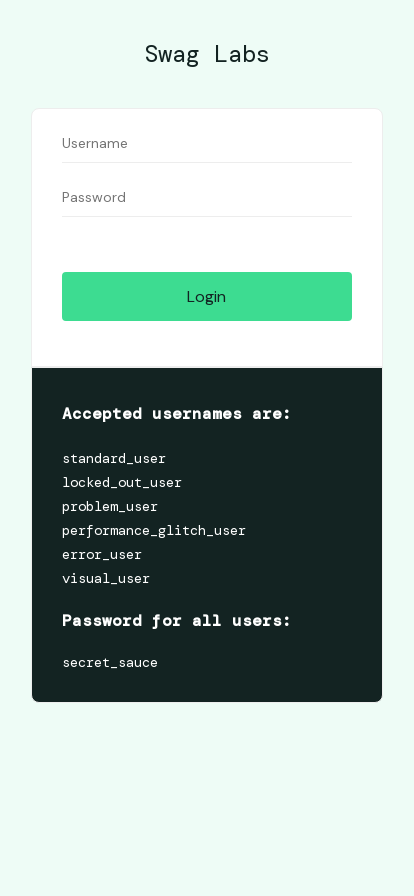

Reloaded page on iPhone 11 viewport
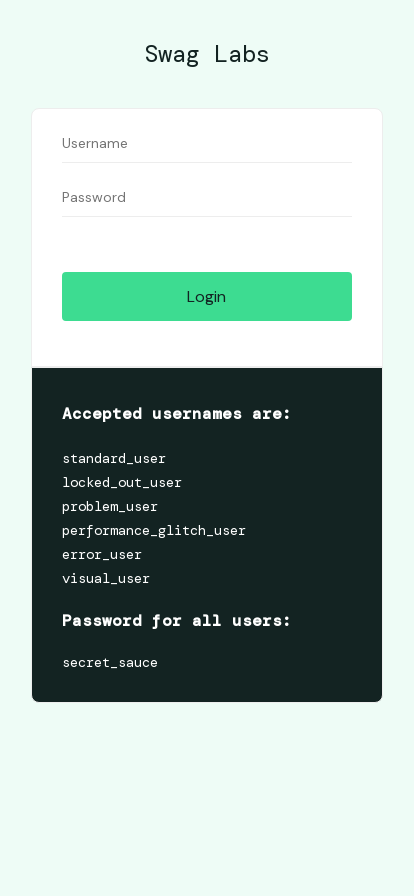

Verified page title is 'Swag Labs' on iPhone 11
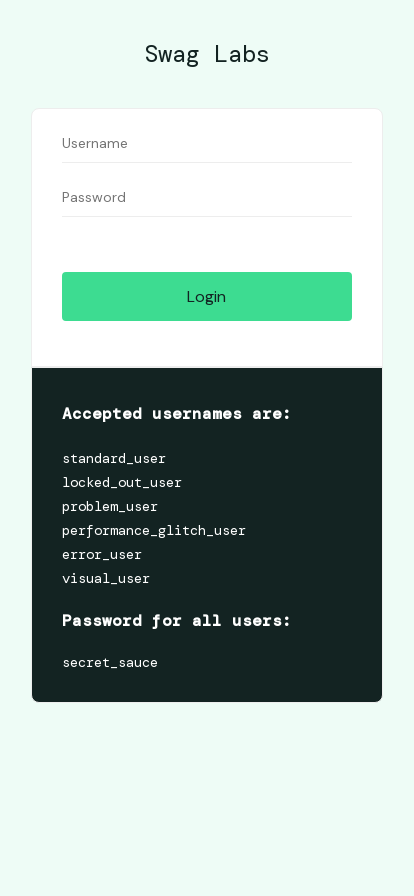

Set viewport size to Pixel 5 (393x851)
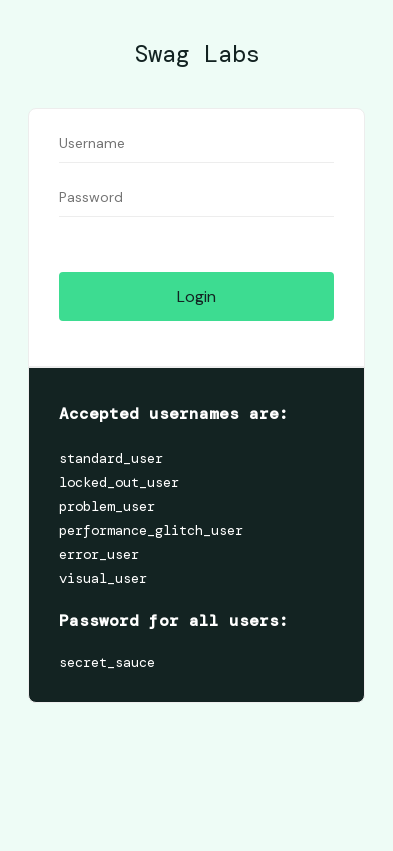

Reloaded page on Pixel 5 viewport
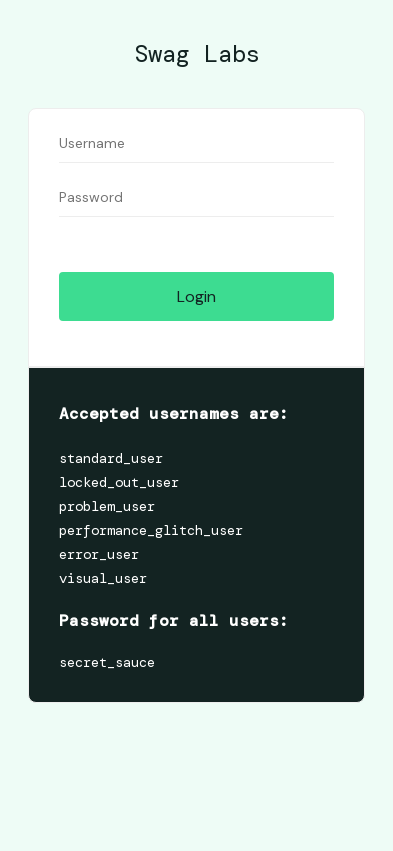

Verified page title is 'Swag Labs' on Pixel 5
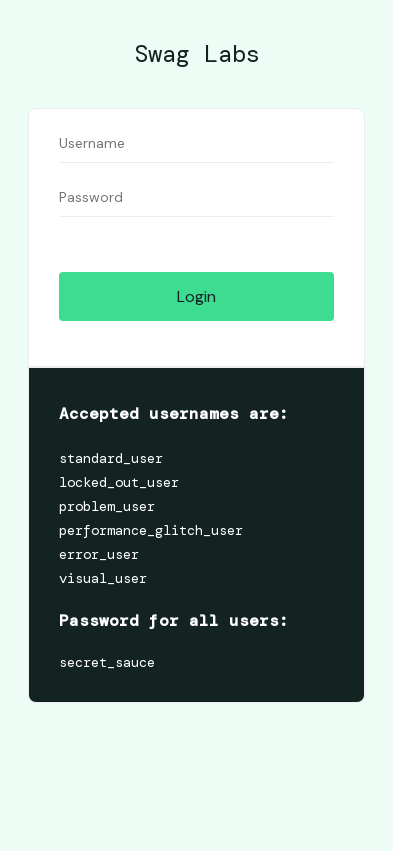

Set viewport size to iPad Pro 11 (834x1194)
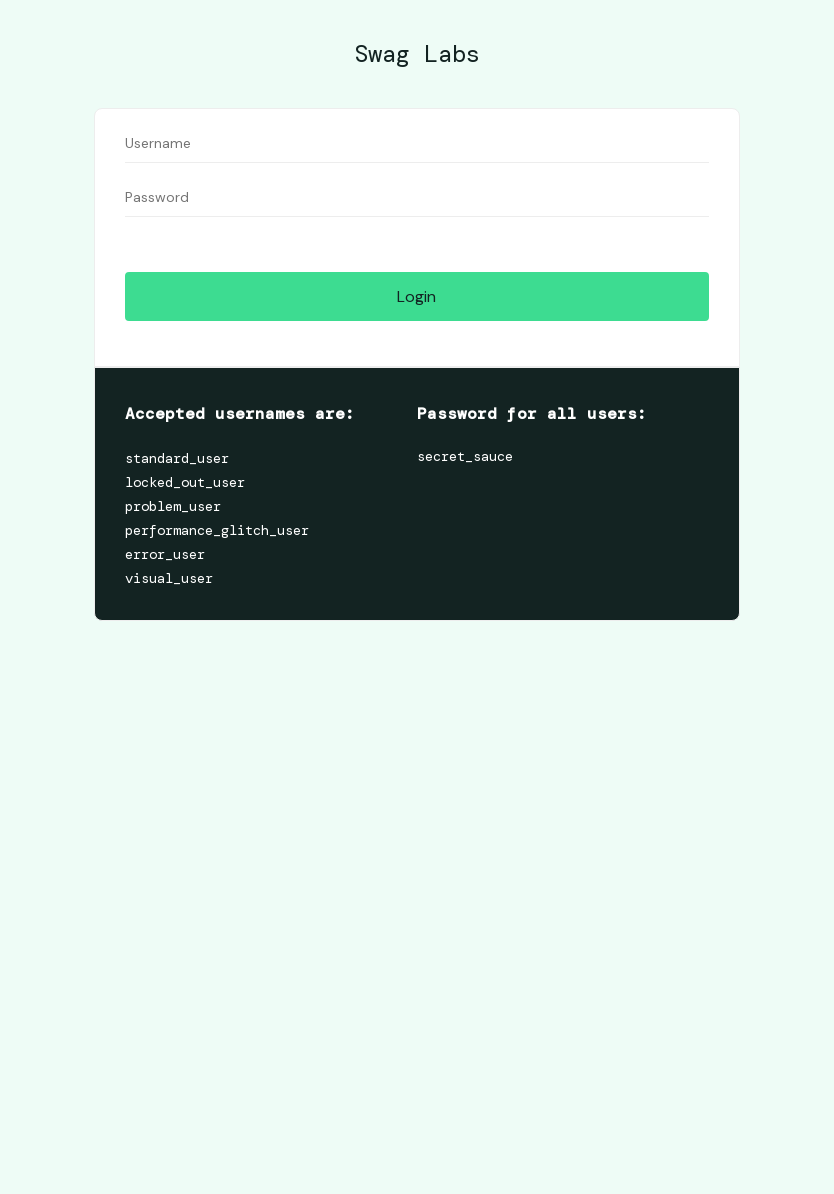

Reloaded page on iPad Pro 11 viewport
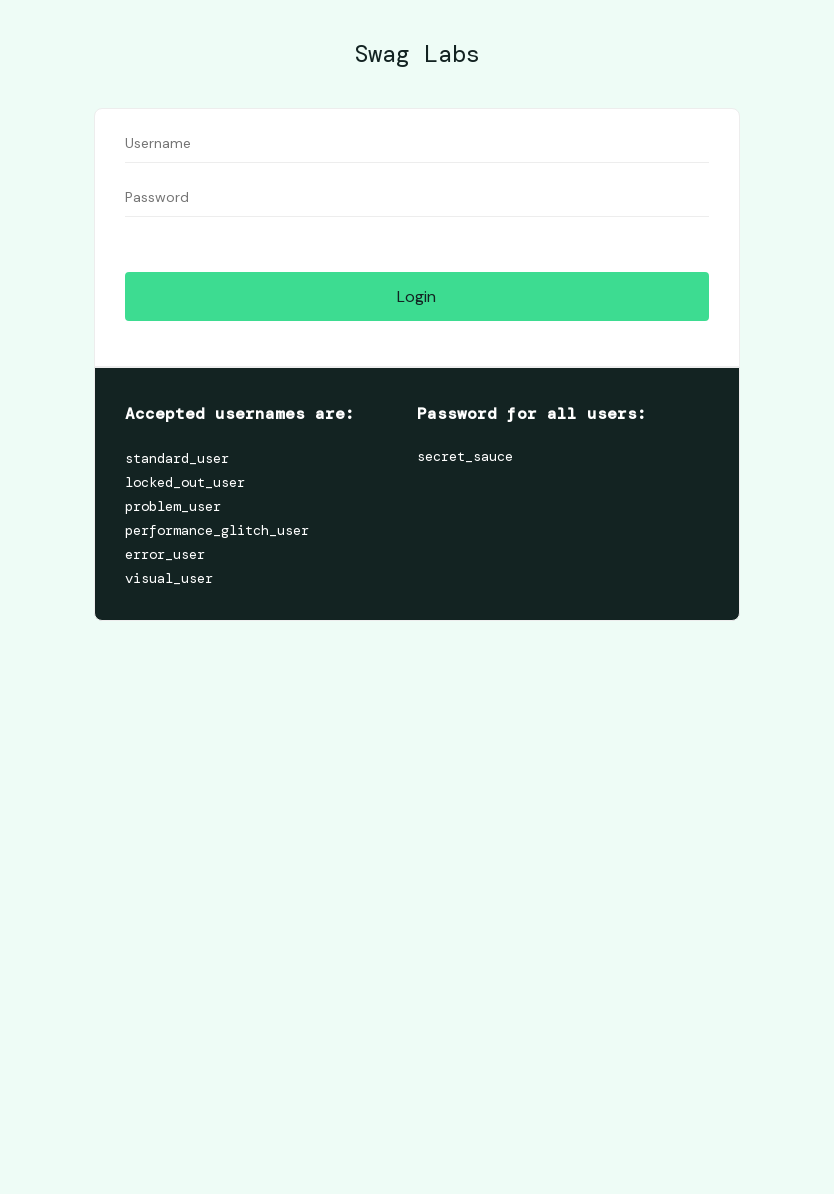

Verified page title is 'Swag Labs' on iPad Pro 11
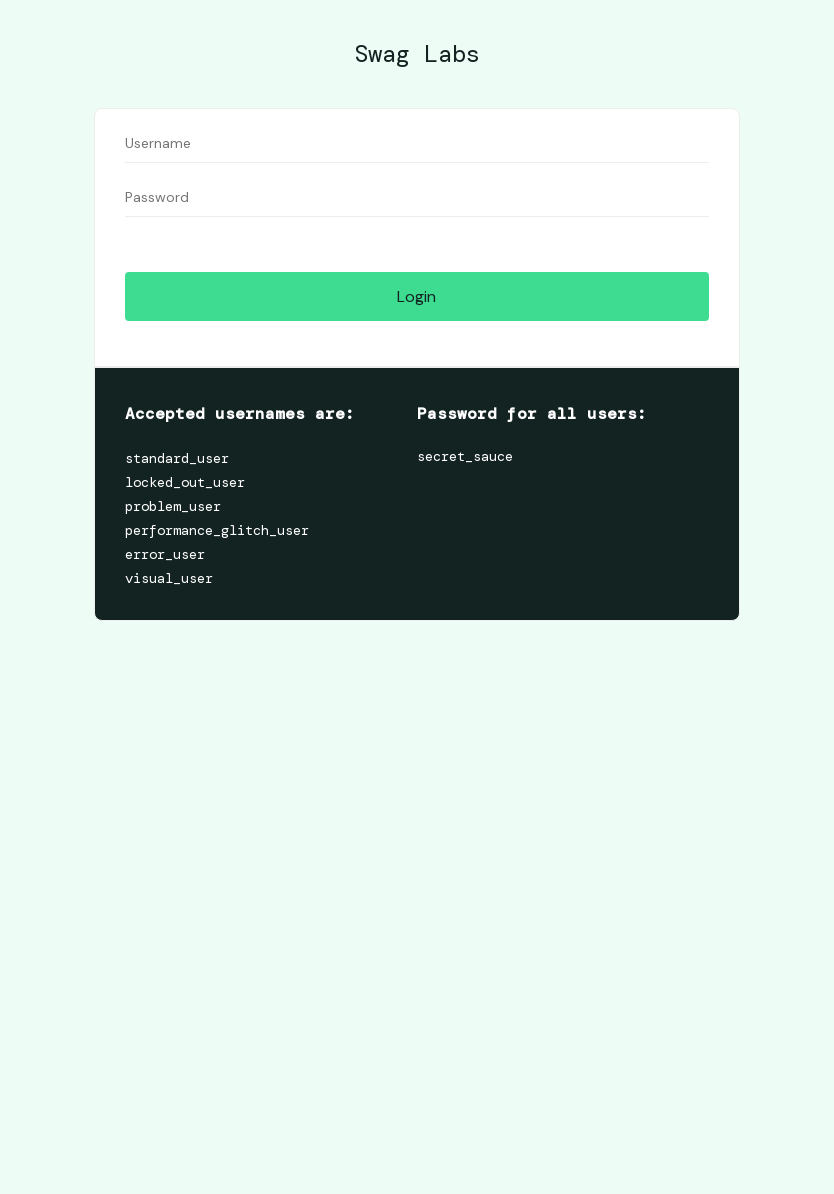

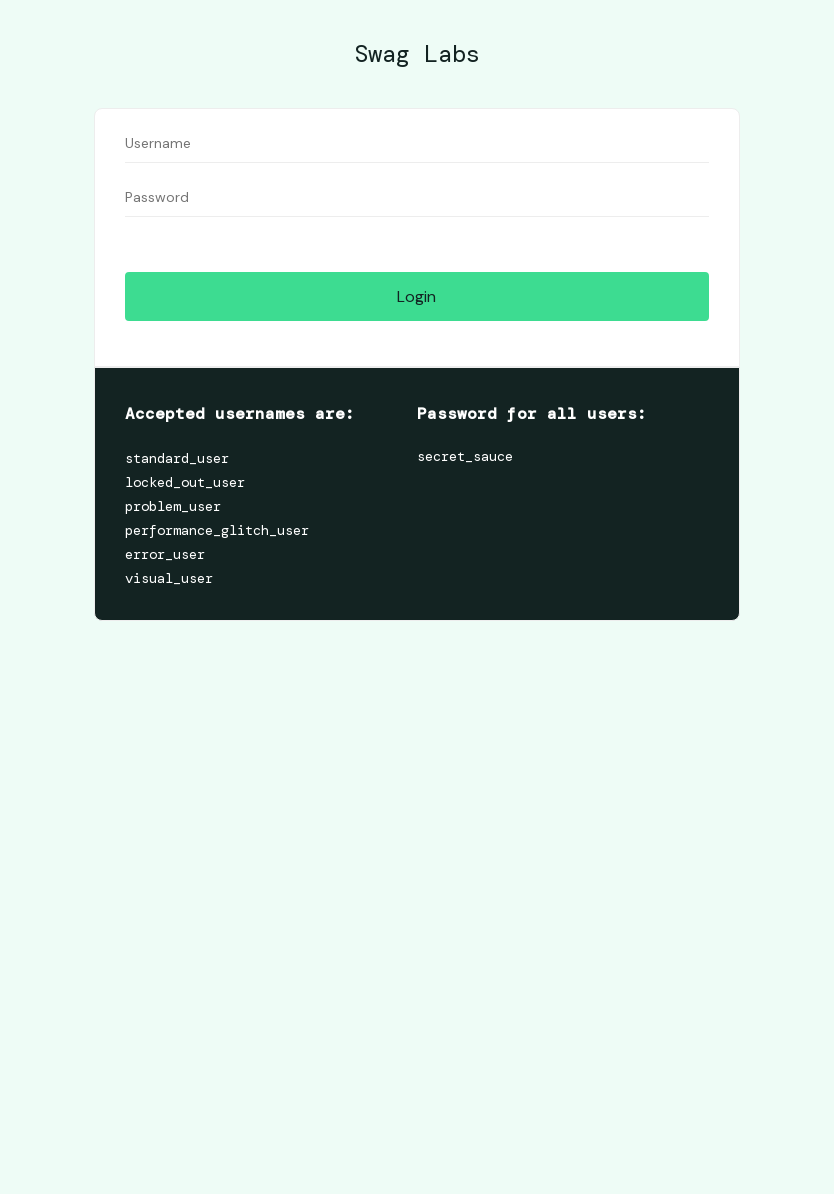